Tests keyboard navigation on QQ.com by sending Home and End keys, then using browser navigation (back, forward, refresh)

Starting URL: http://www.qq.com

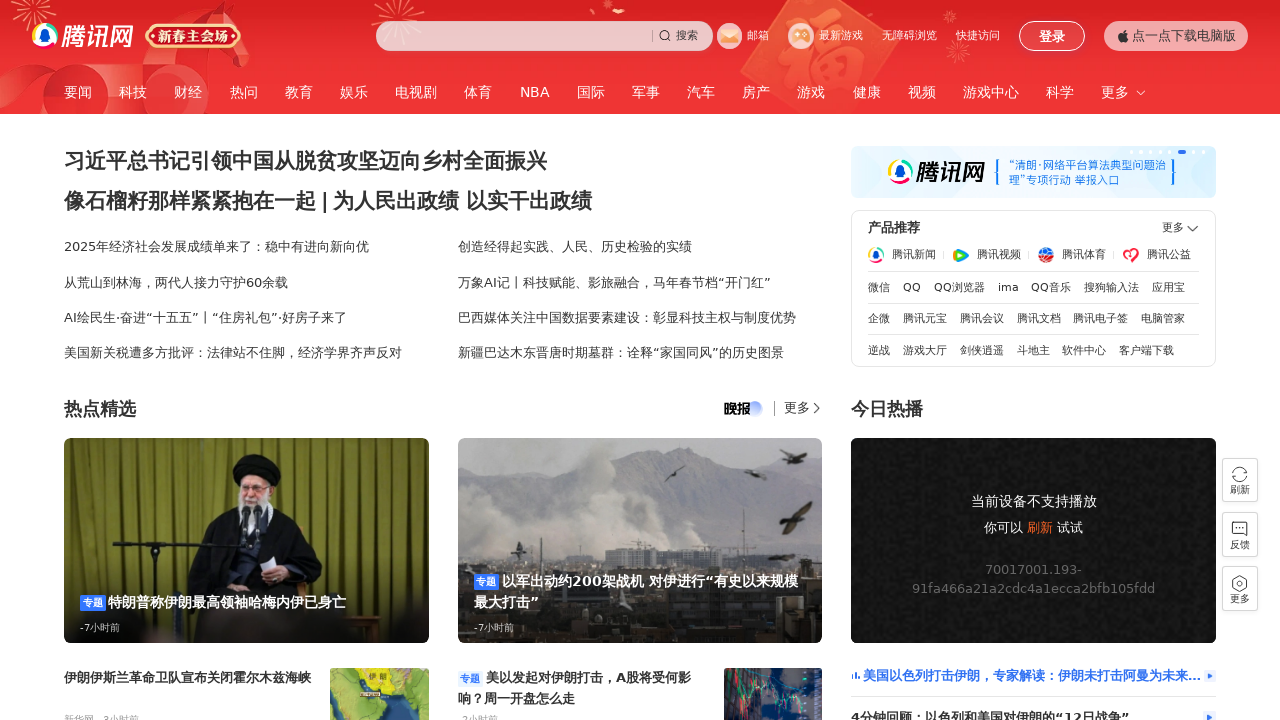

Pressed End key to scroll to bottom of QQ.com page
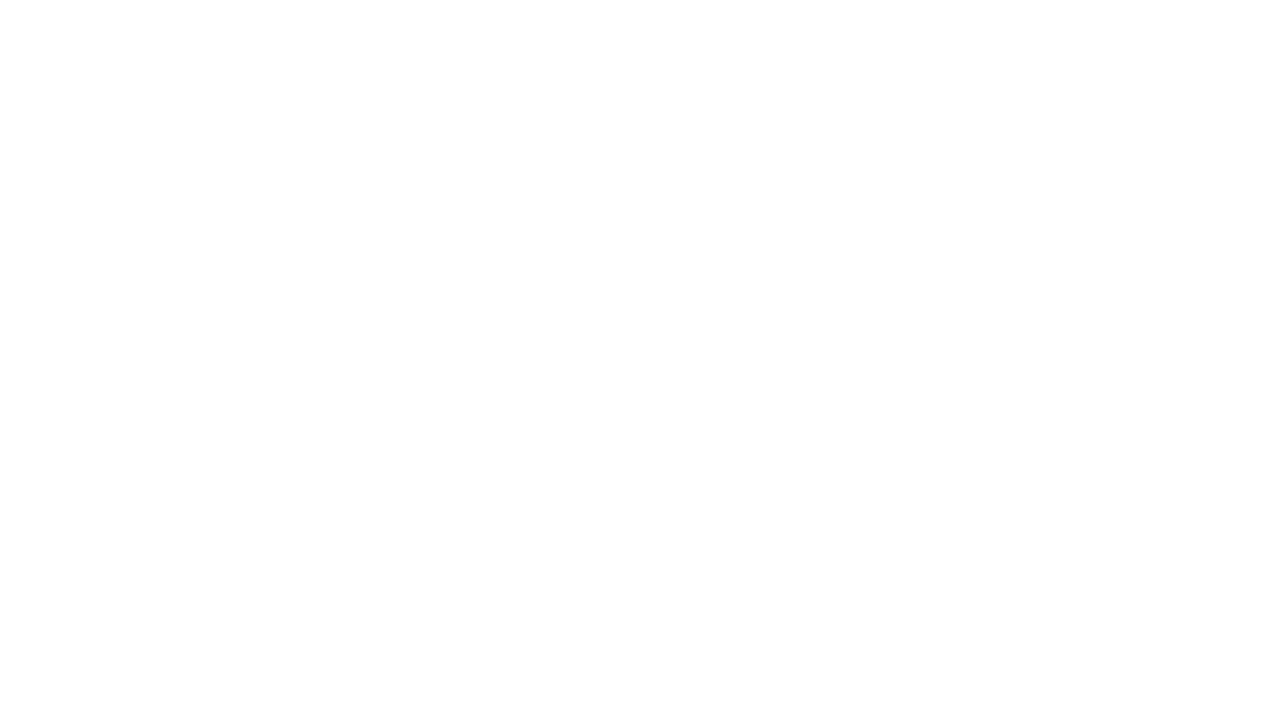

Pressed Home key to scroll back to top of QQ.com page
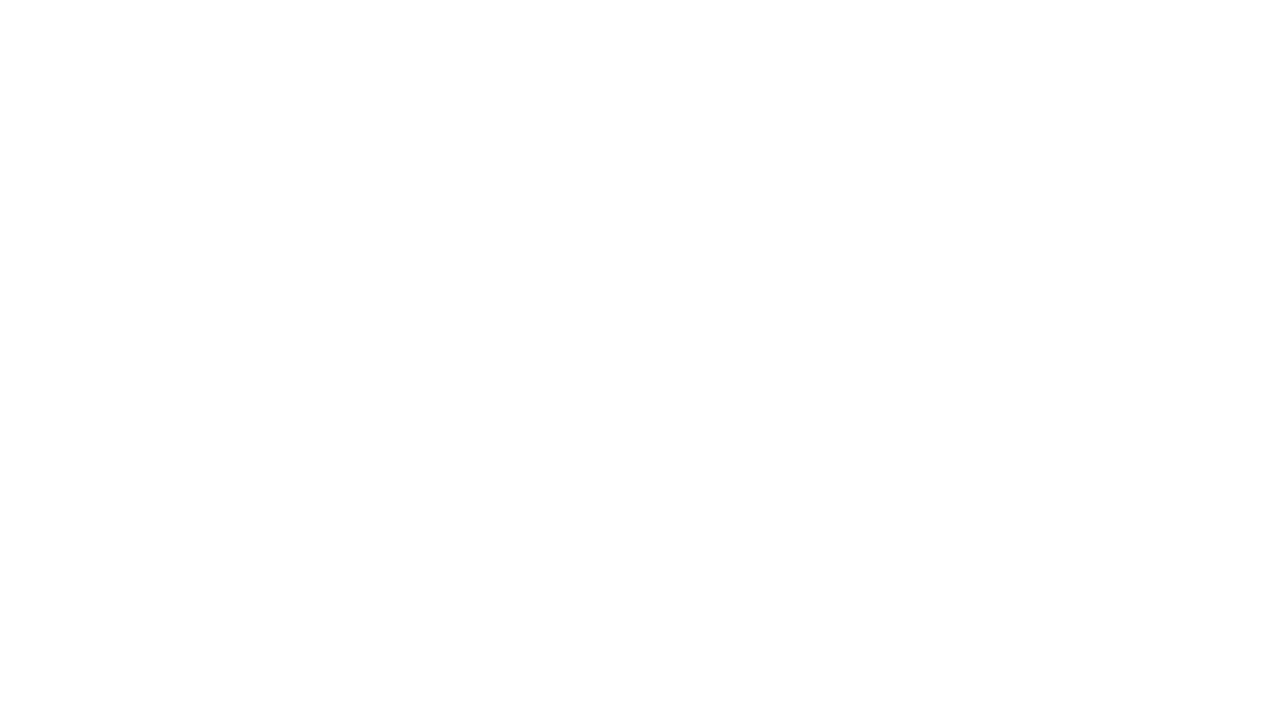

Navigated back in browser history
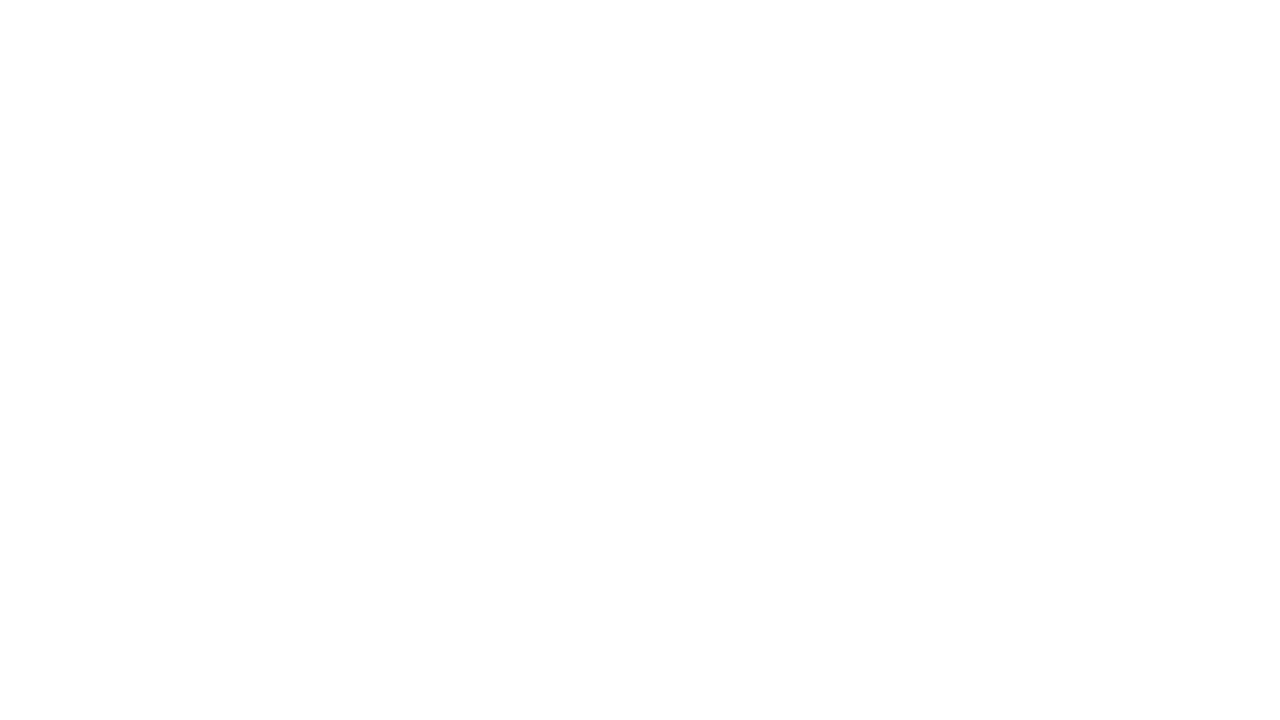

Navigated forward in browser history
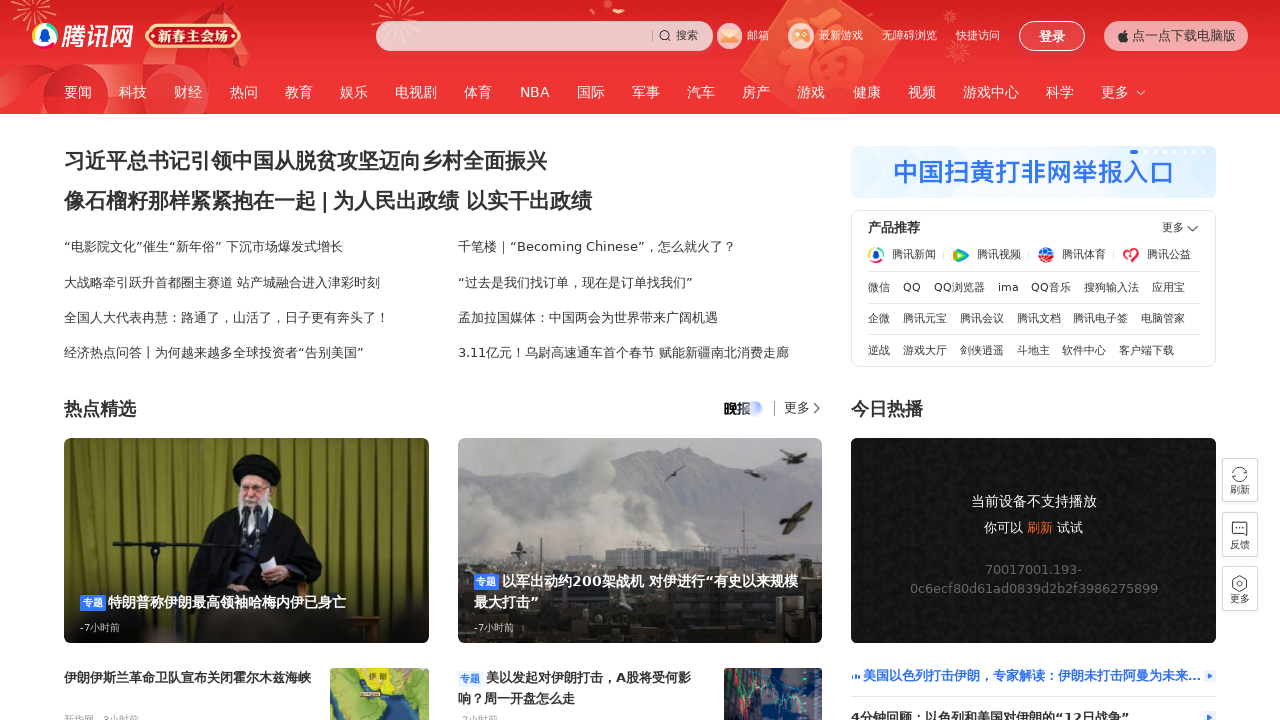

Refreshed the page
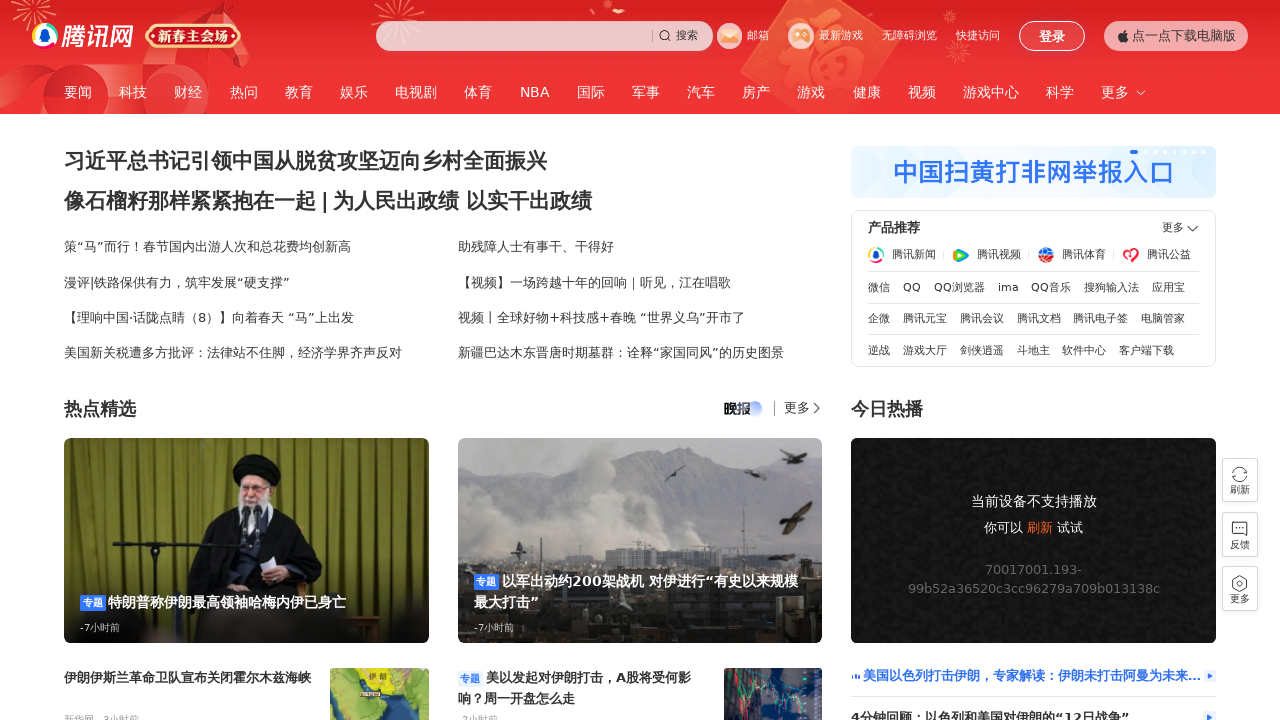

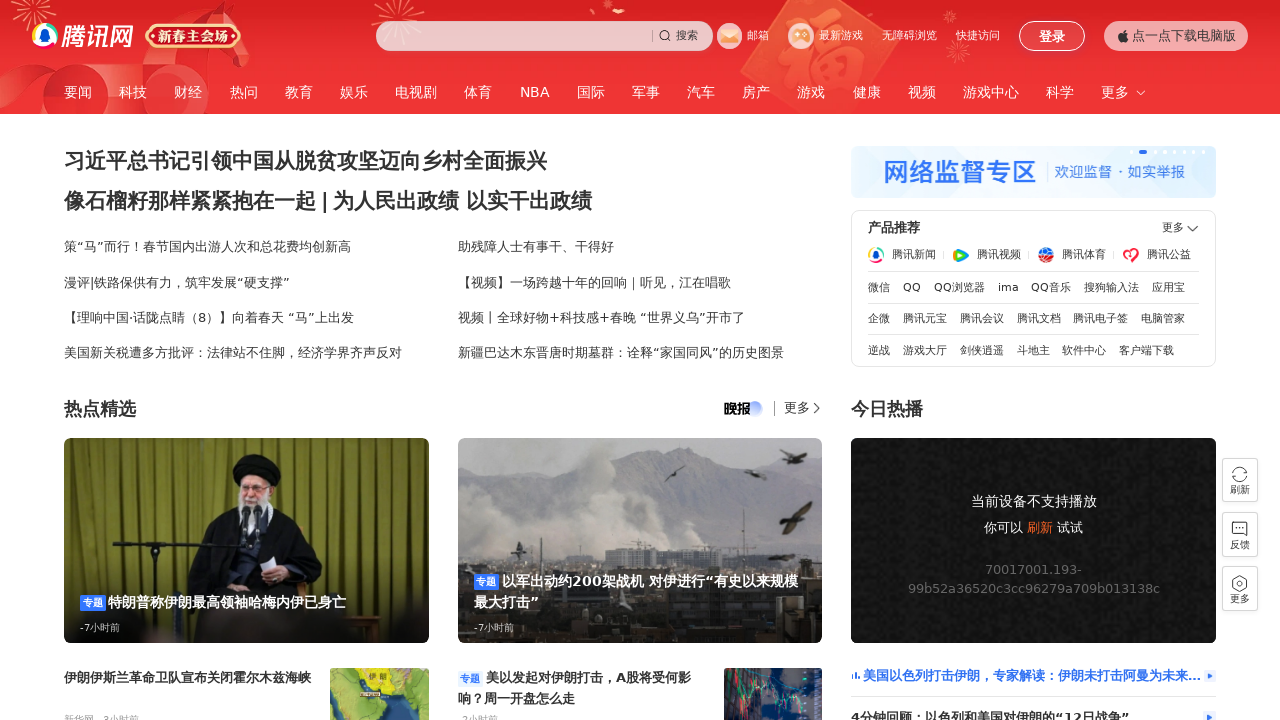